Tests the Playwright documentation site by clicking the "Get started" link and verifying navigation to the intro page

Starting URL: https://playwright.dev/

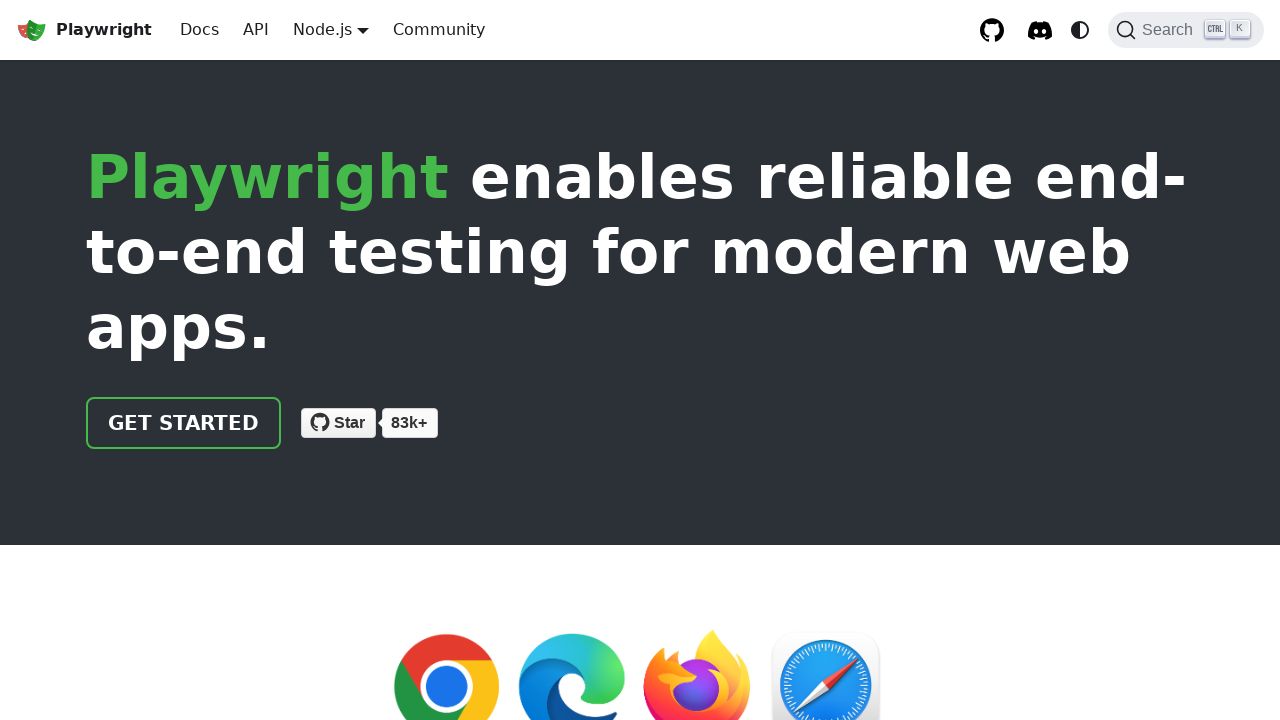

Clicked 'Get started' link on Playwright documentation homepage at (184, 423) on internal:role=link[name="Get started"i]
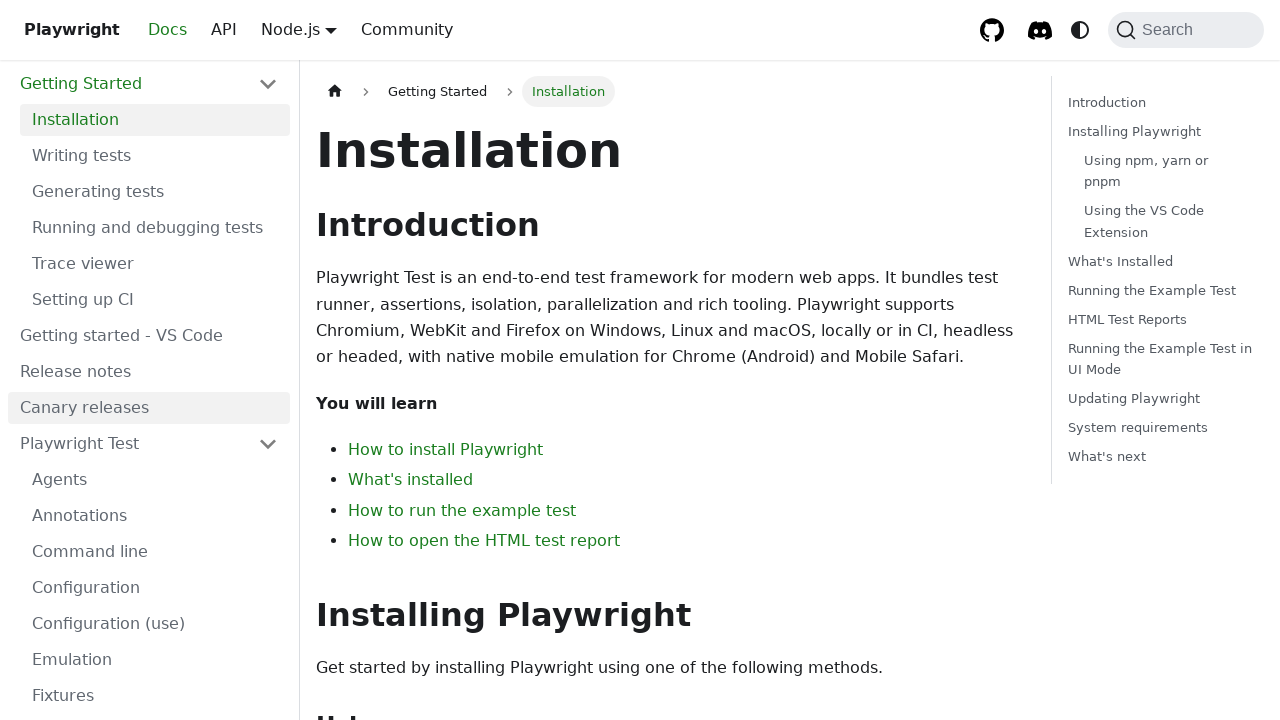

Verified navigation to intro page - URL contains '/intro'
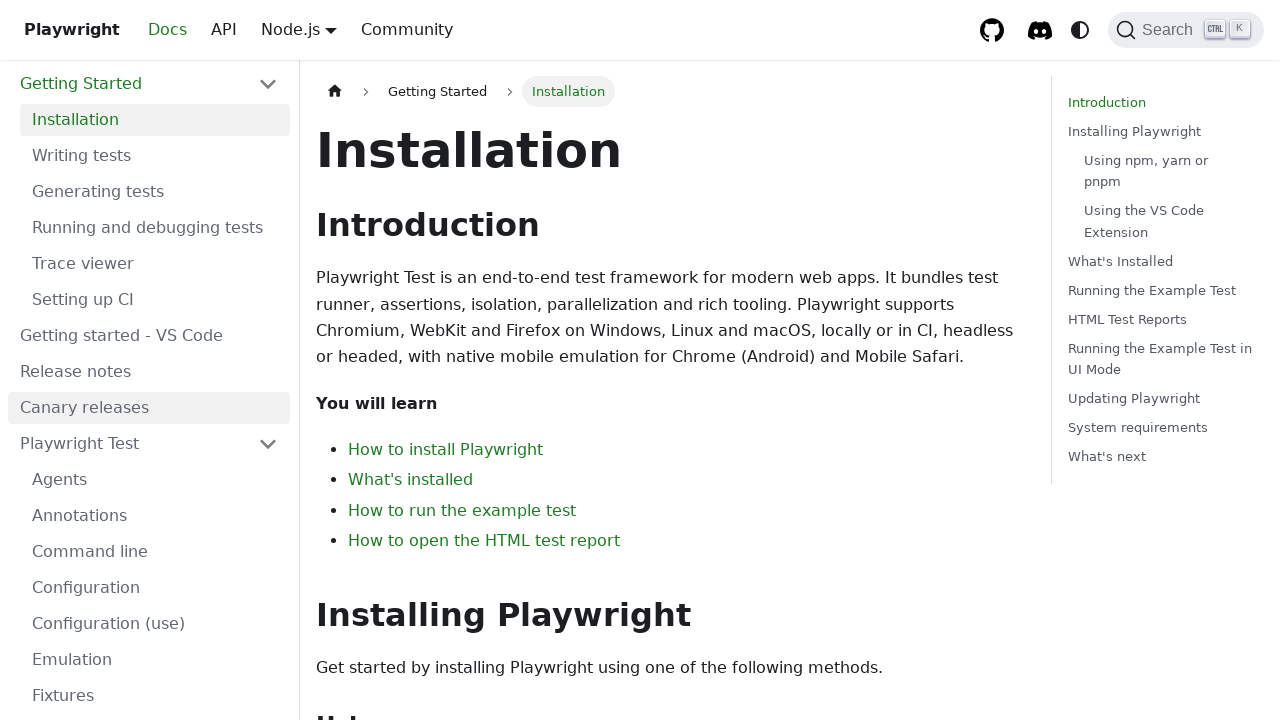

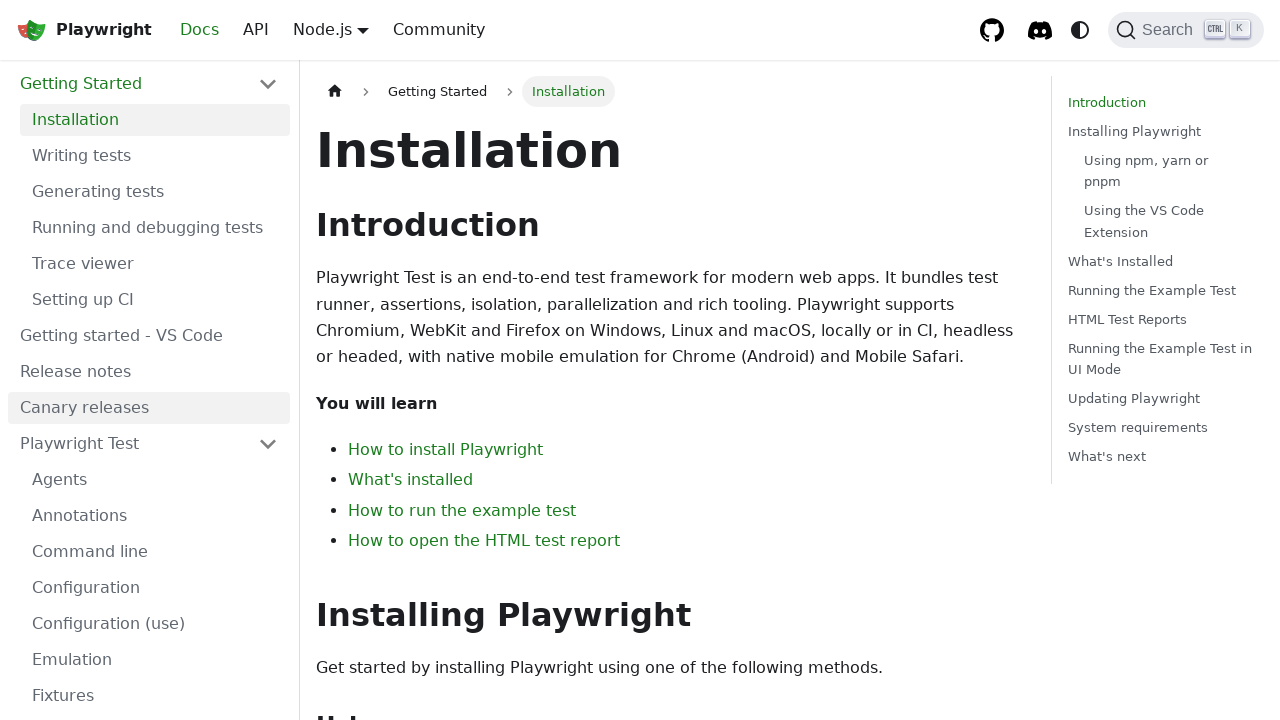